Tests a simple form by filling in first name, last name, city, and country fields, then submitting the form by clicking a button.

Starting URL: http://suninjuly.github.io/simple_form_find_task.html

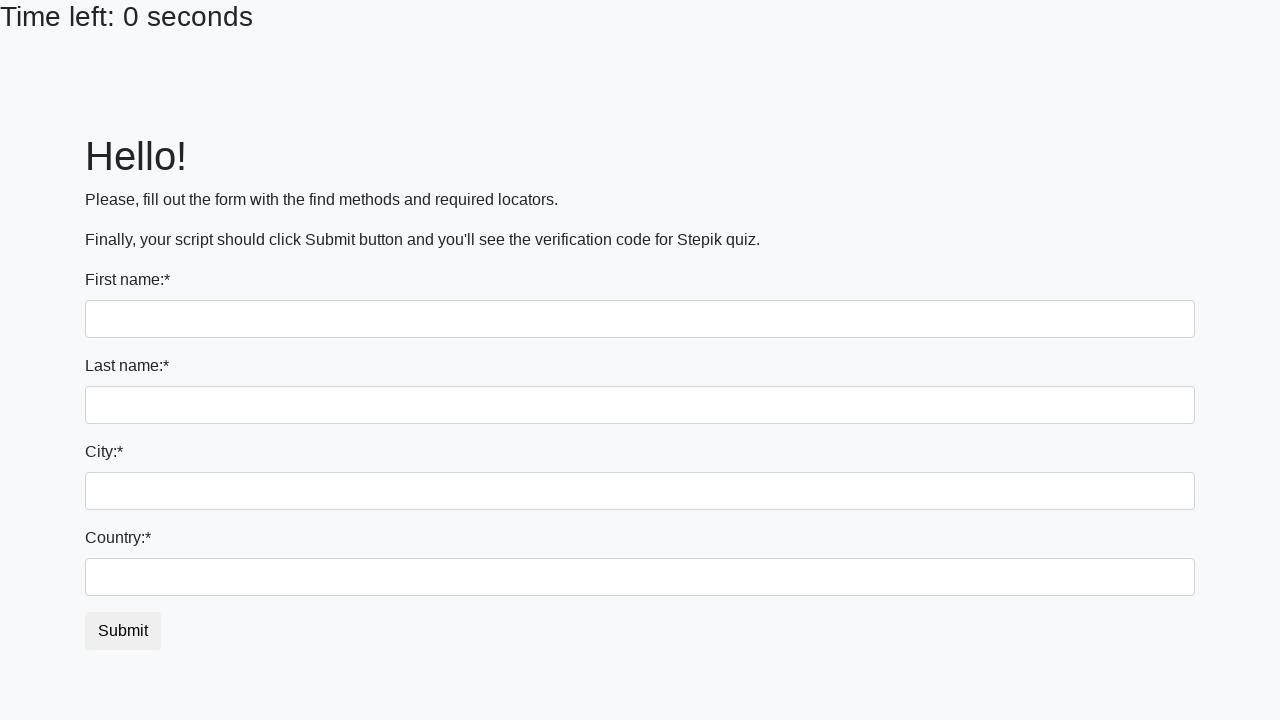

Filled first name field with 'Ivan' on input
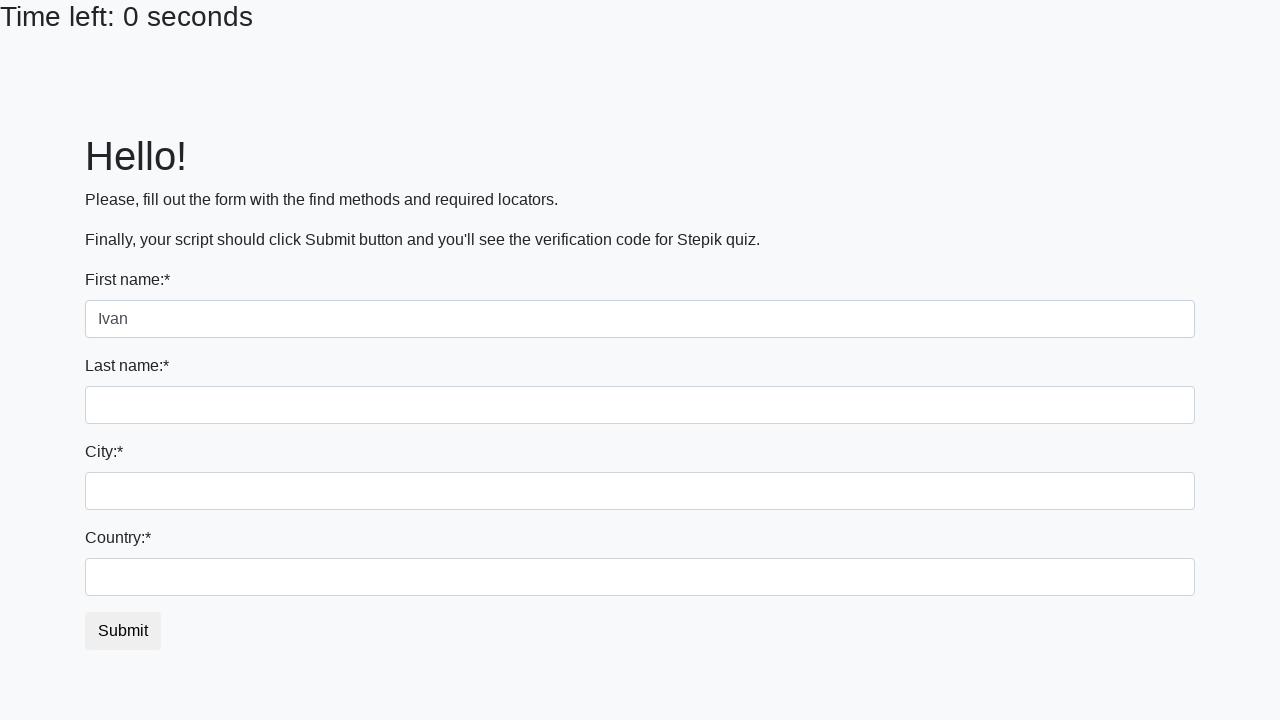

Filled last name field with 'Petrov' on input[name='last_name']
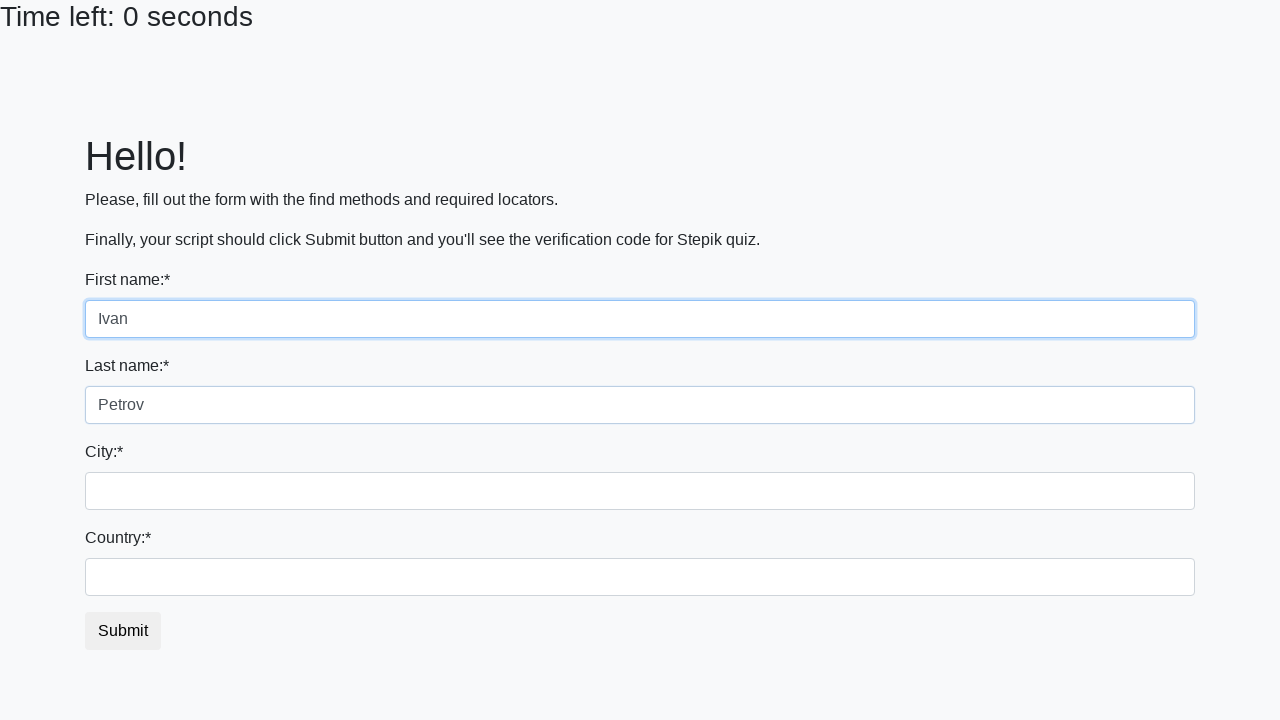

Filled city field with 'Smolensk' on .form-control.city
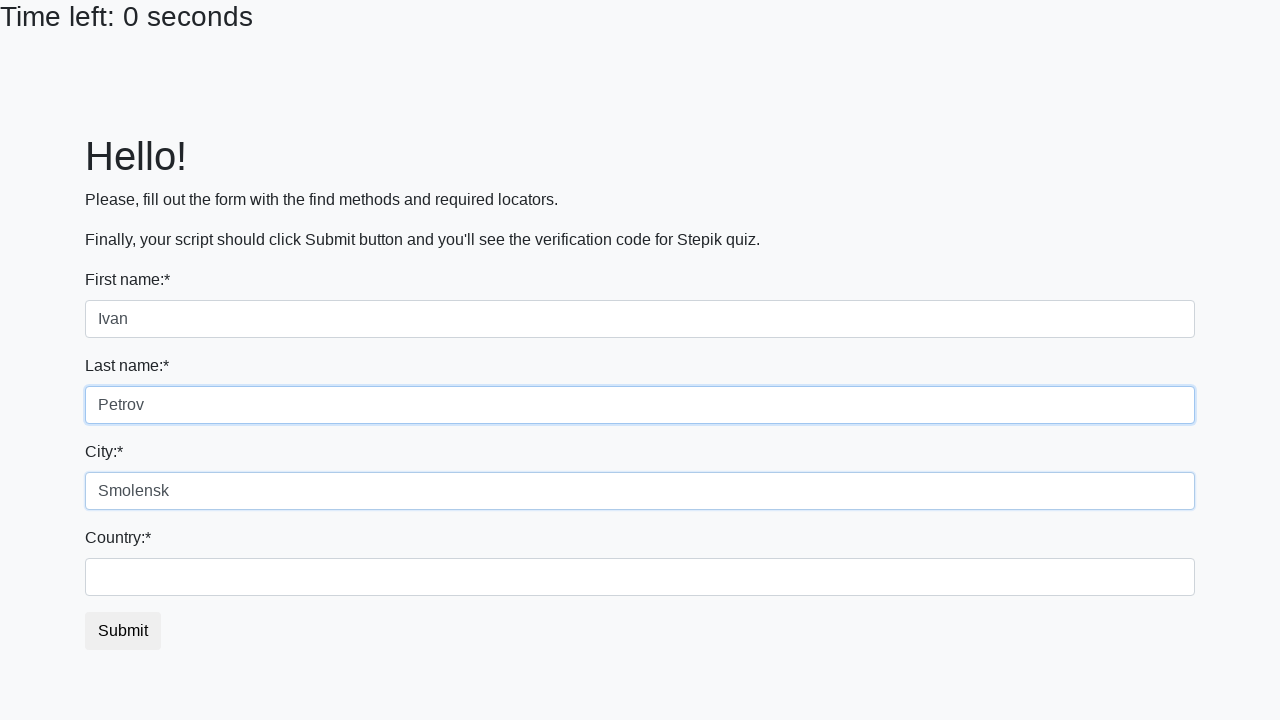

Filled country field with 'Russia' on #country
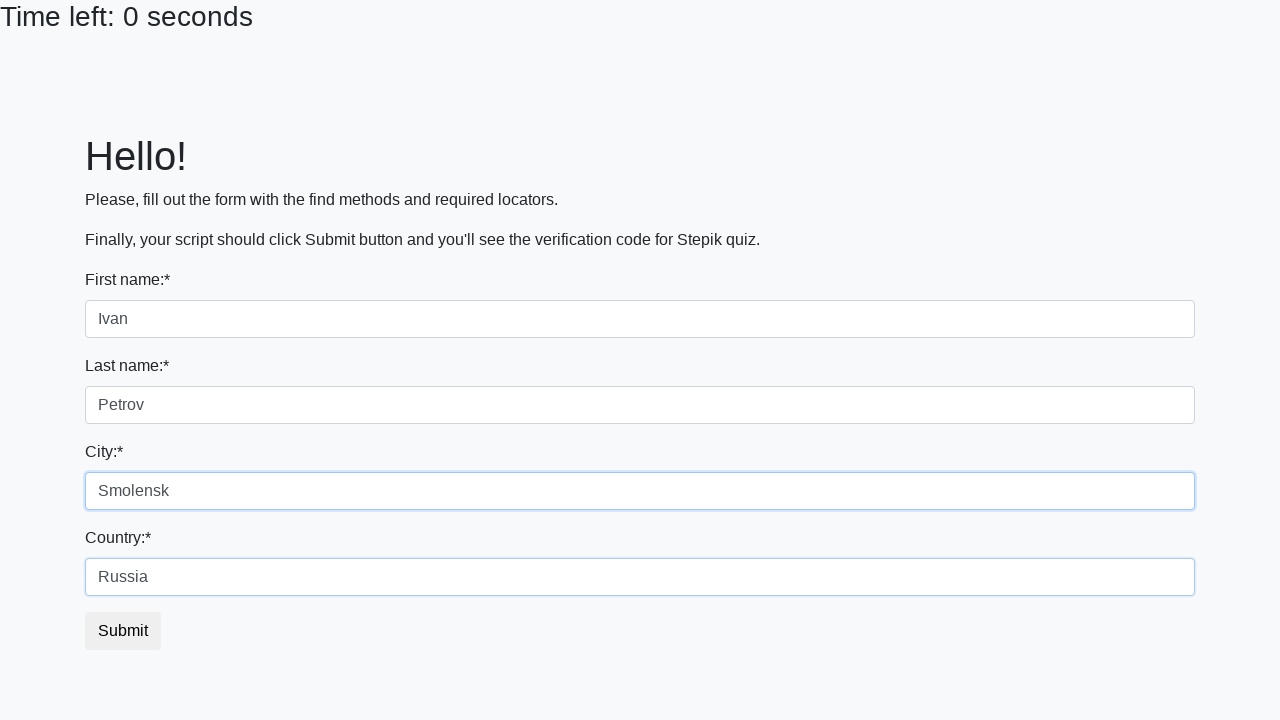

Clicked submit button to submit the form at (123, 631) on button.btn
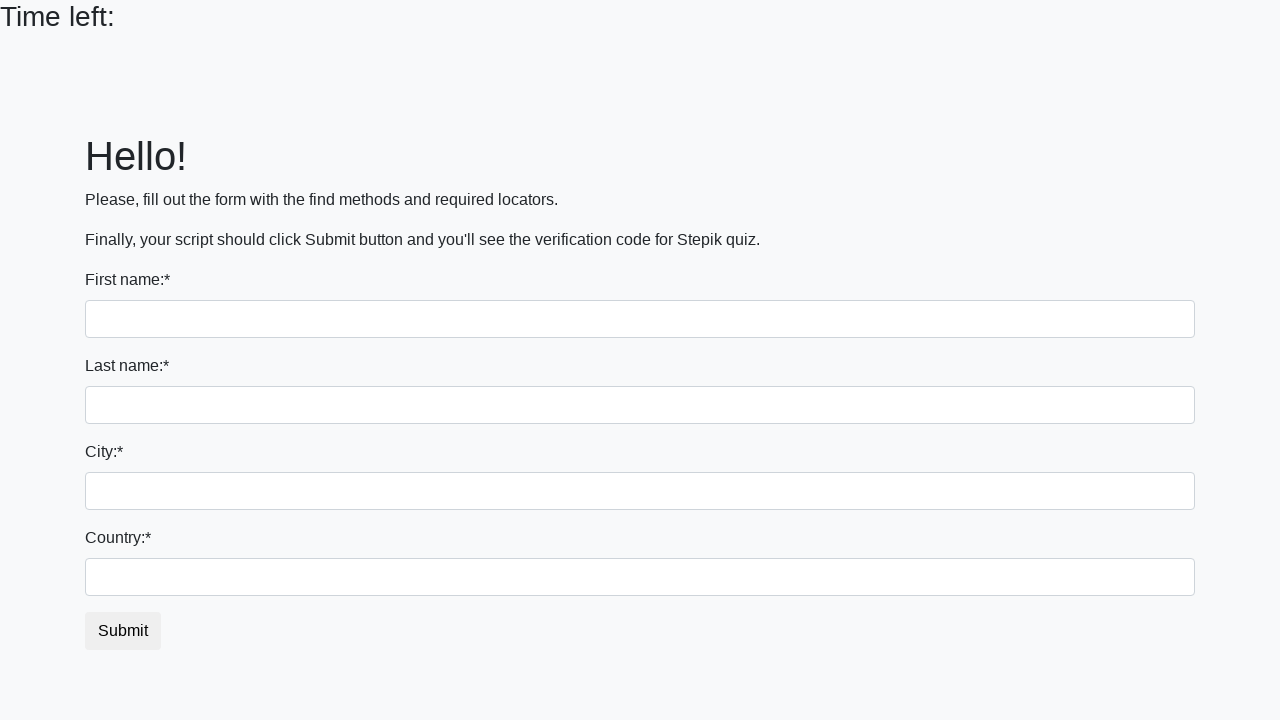

Waited for form submission to complete
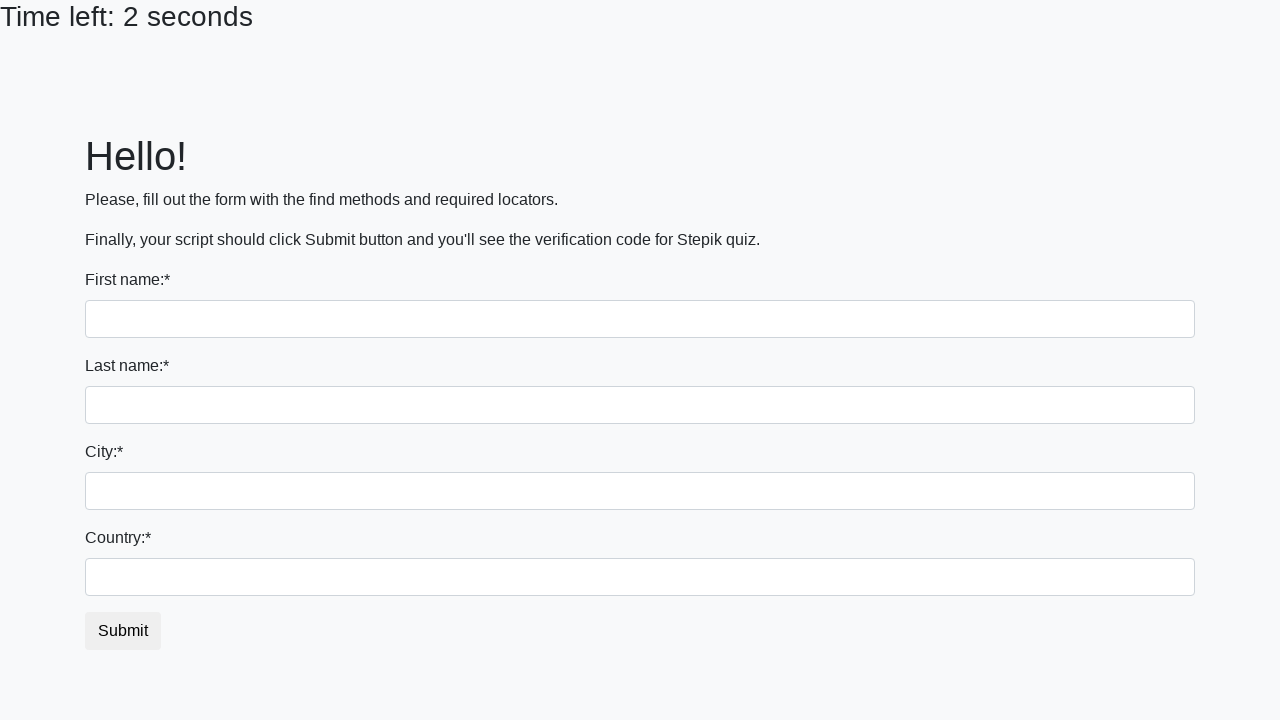

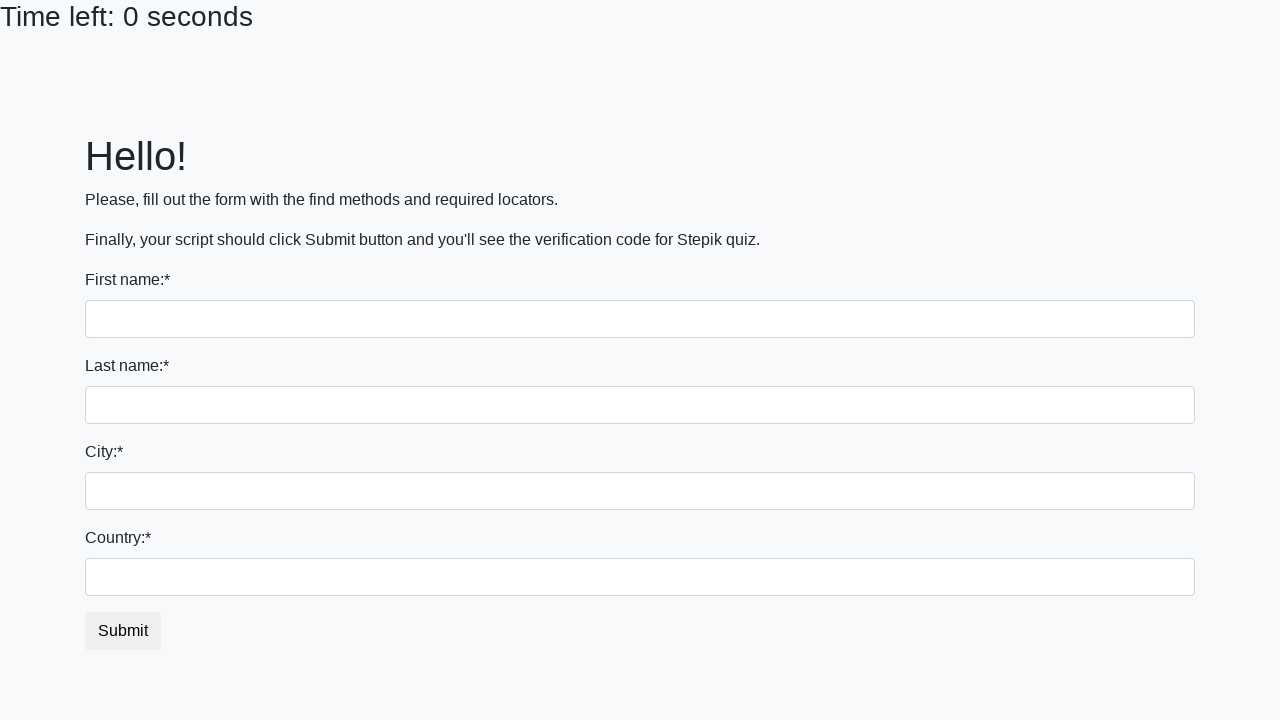